Tests multi-tab navigation by opening footer links in new tabs using Ctrl+Enter keyboard shortcut, then iterating through all opened tabs to verify they loaded correctly.

Starting URL: https://rahulshettyacademy.com/AutomationPractice/

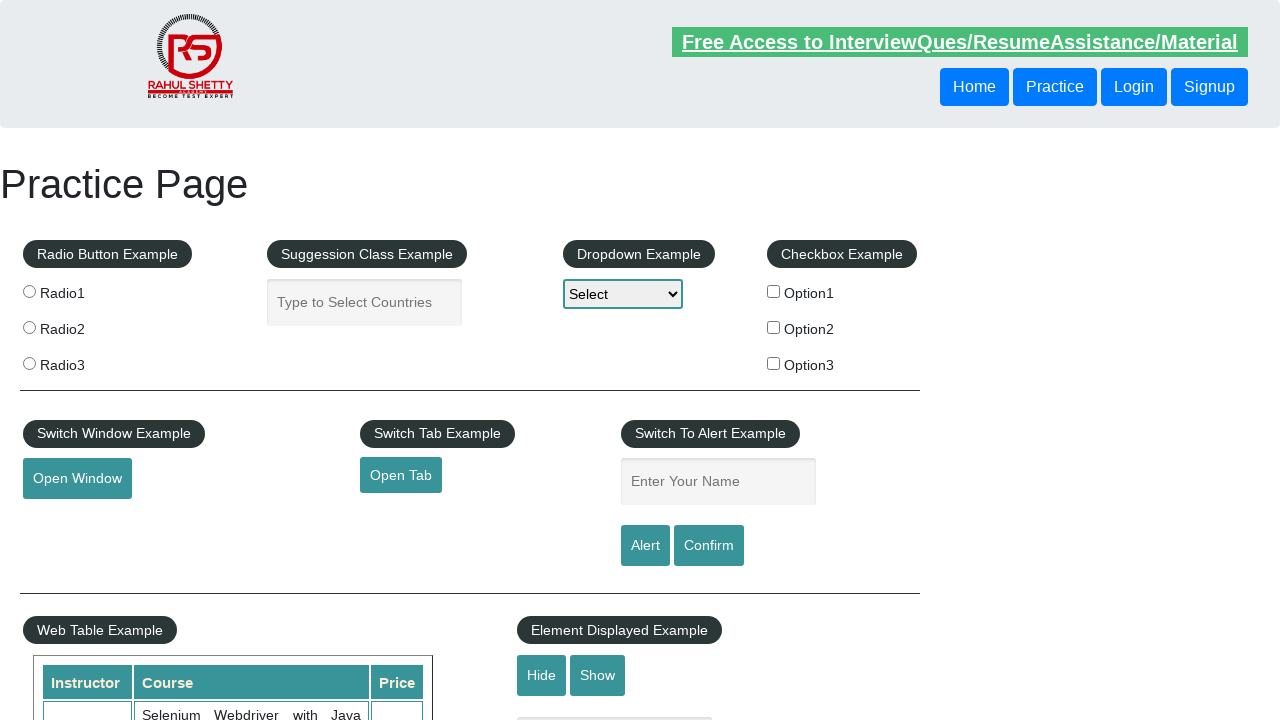

Footer section loaded
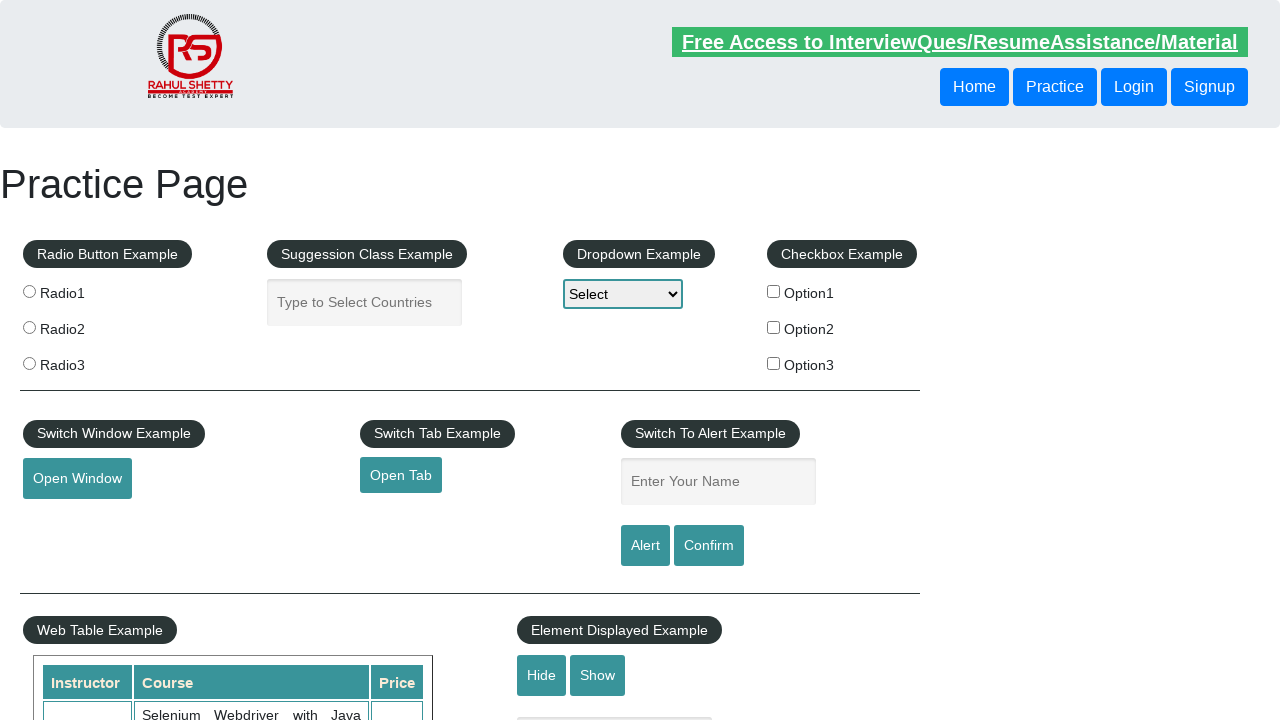

Located first column of footer links
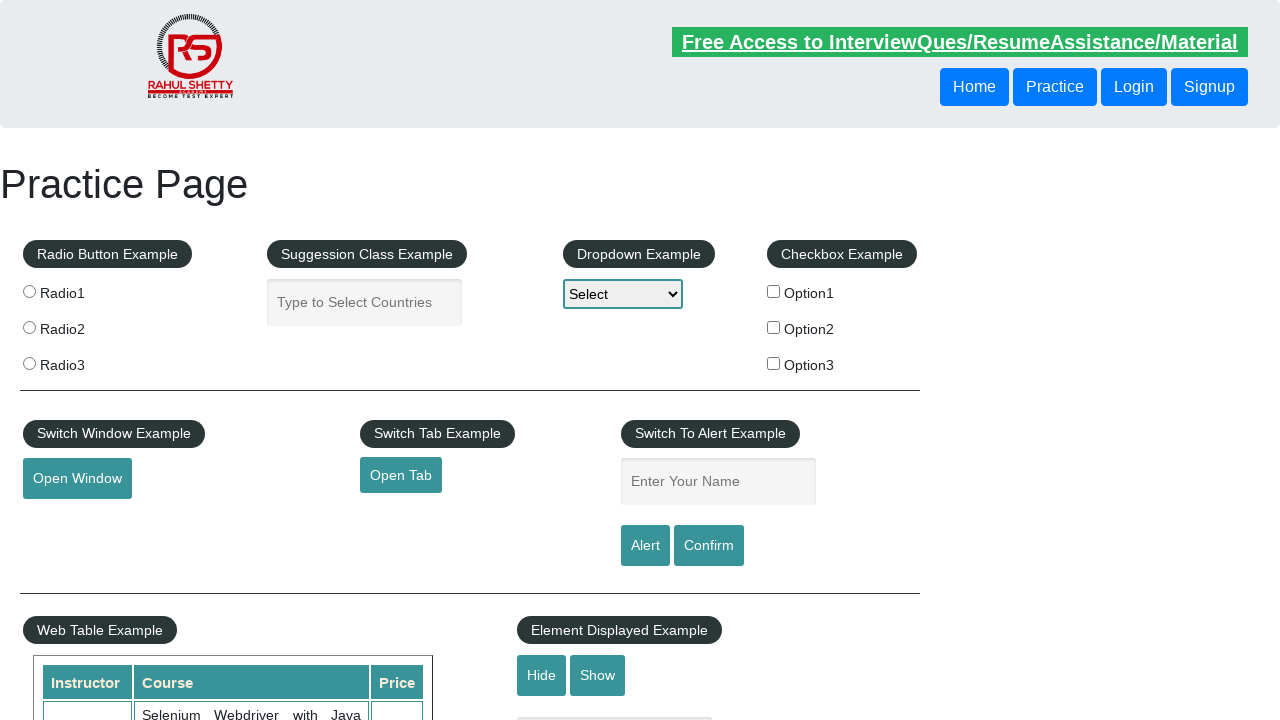

Found 5 footer links in first column
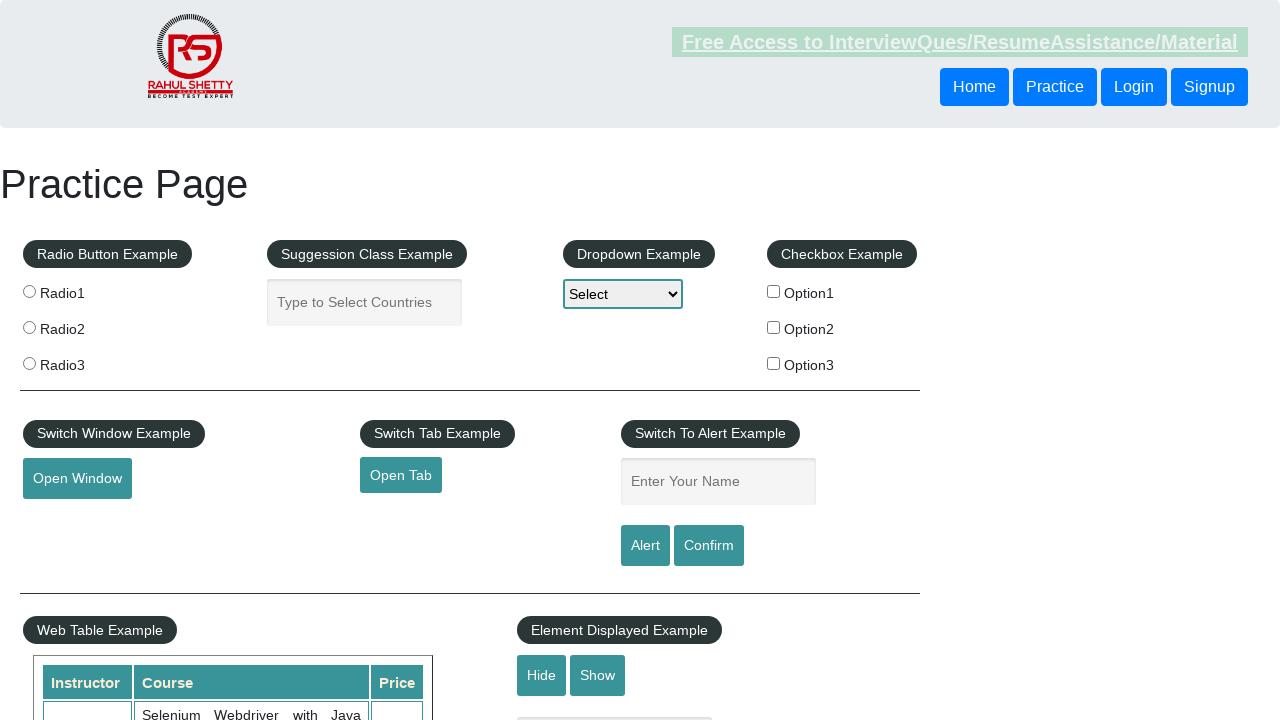

Opened footer link 1 in new tab using Ctrl+Click at (68, 520) on xpath=//*[@id='gf-BIG']/table/tbody/tr/td[1]/ul >> a >> nth=1
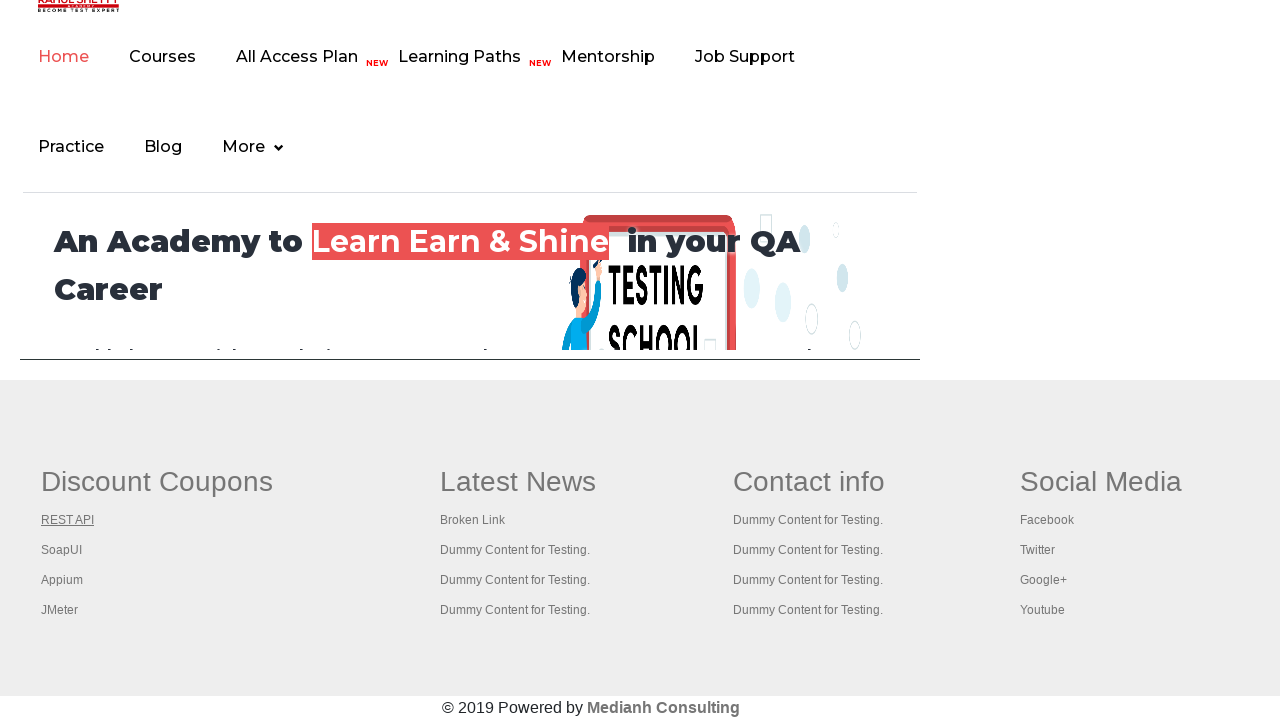

Waited 2 seconds after opening link 1
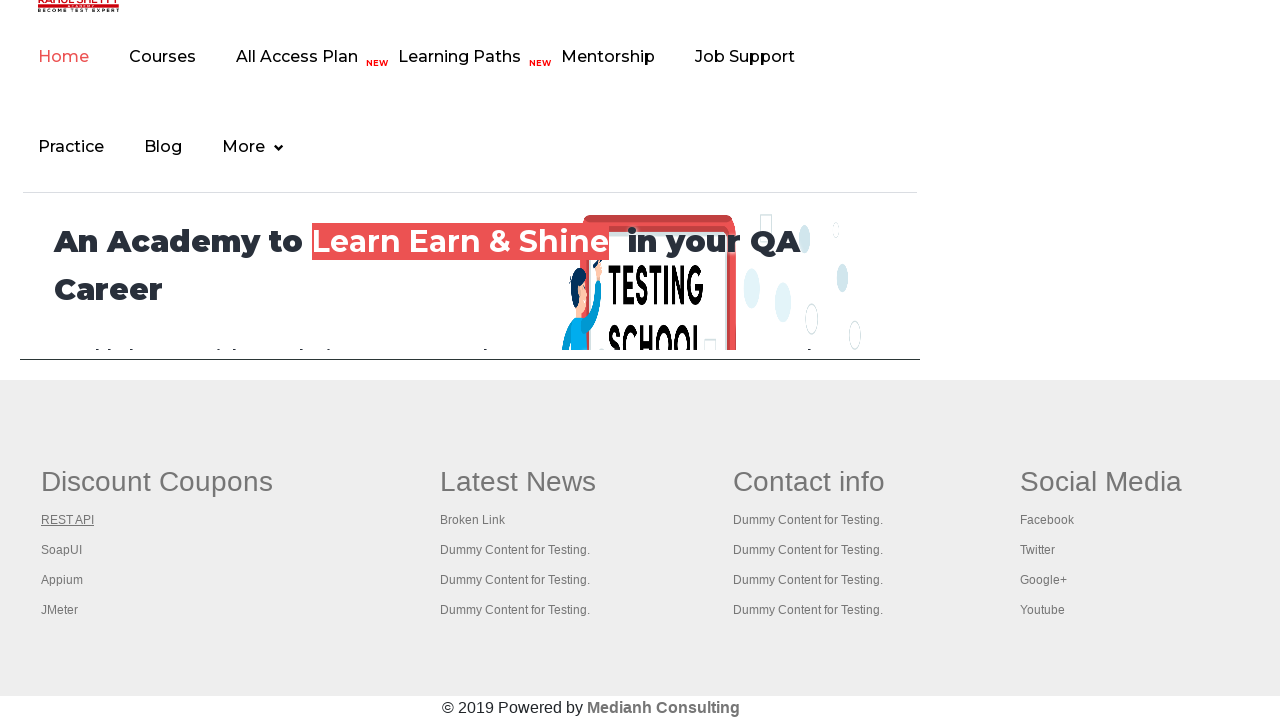

Opened footer link 2 in new tab using Ctrl+Click at (62, 550) on xpath=//*[@id='gf-BIG']/table/tbody/tr/td[1]/ul >> a >> nth=2
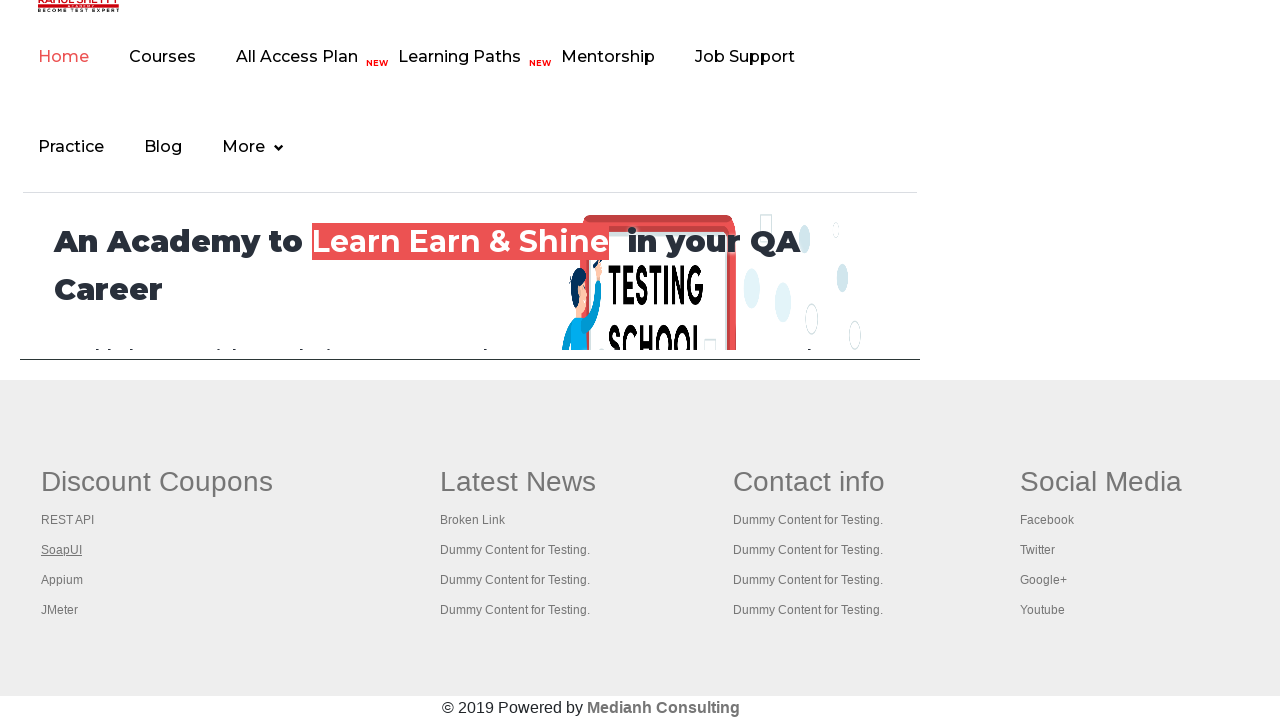

Waited 2 seconds after opening link 2
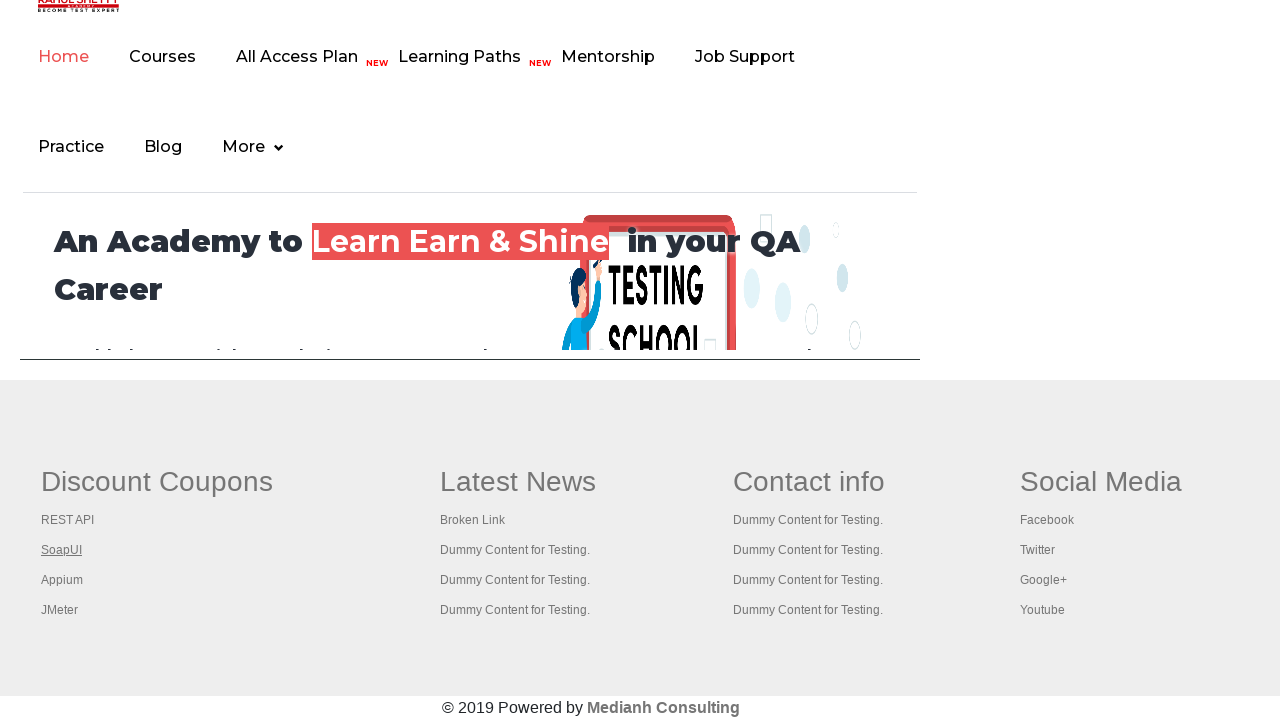

Opened footer link 3 in new tab using Ctrl+Click at (62, 580) on xpath=//*[@id='gf-BIG']/table/tbody/tr/td[1]/ul >> a >> nth=3
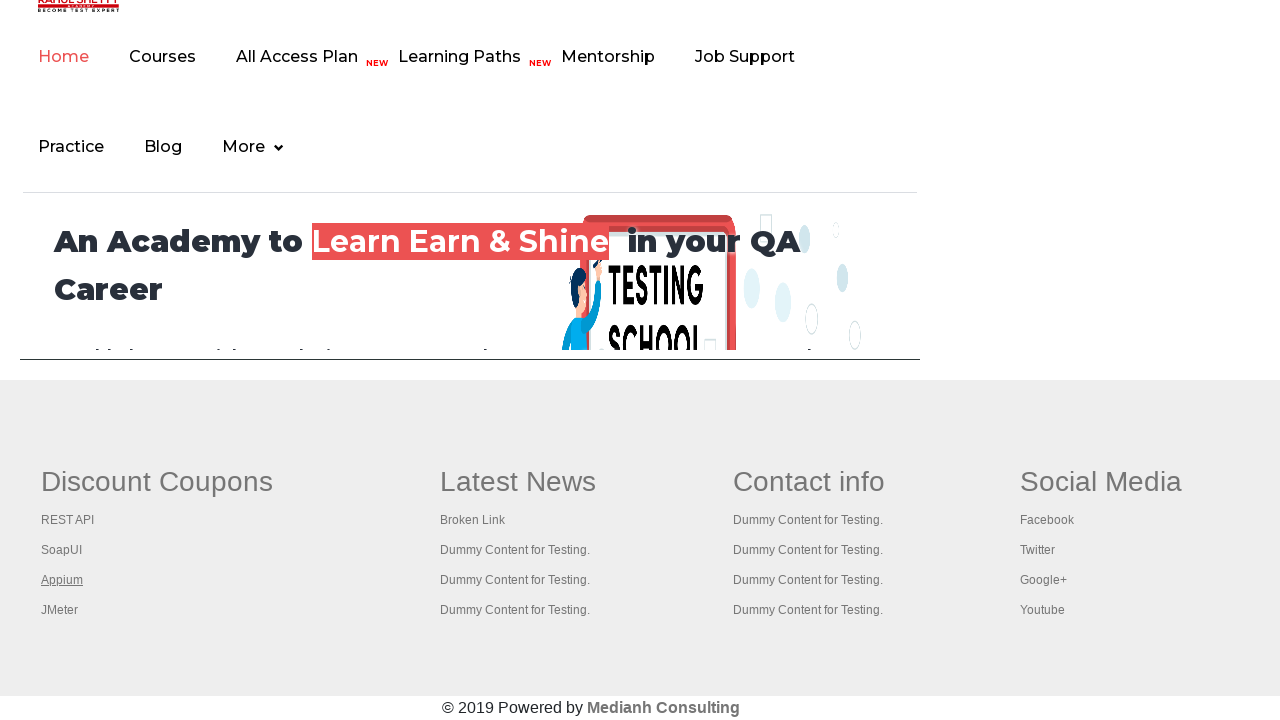

Waited 2 seconds after opening link 3
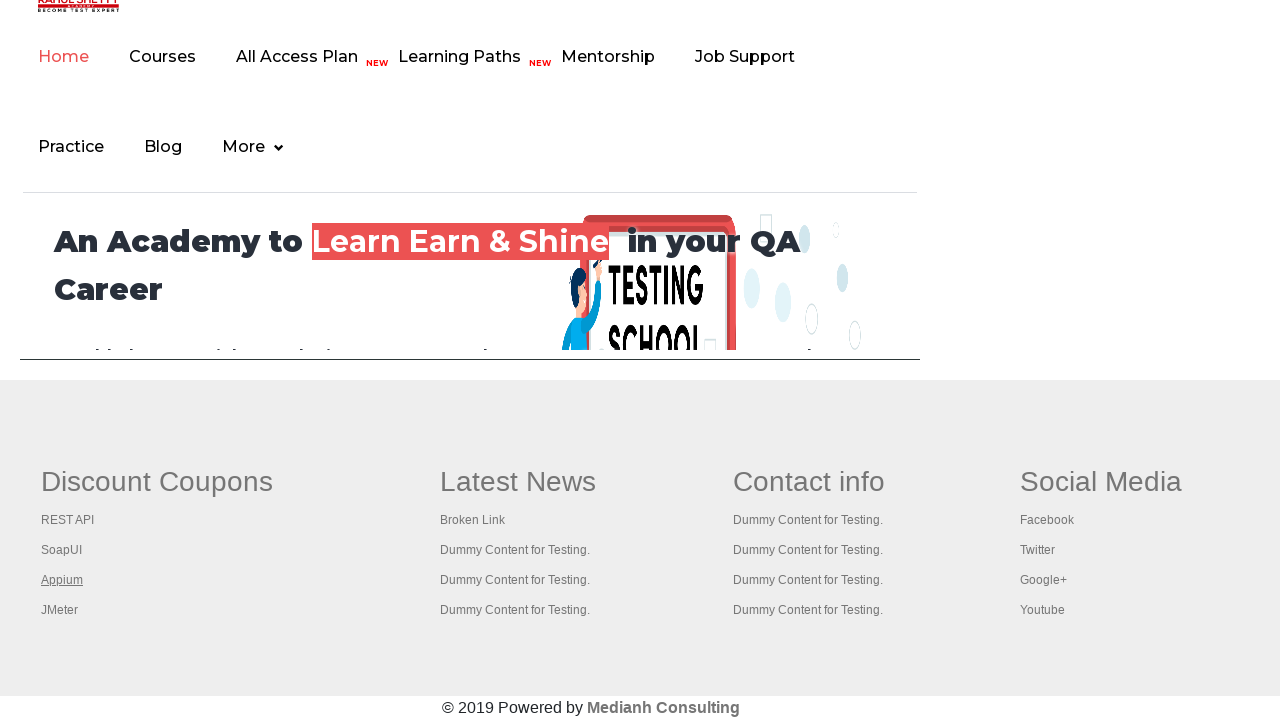

Opened footer link 4 in new tab using Ctrl+Click at (60, 610) on xpath=//*[@id='gf-BIG']/table/tbody/tr/td[1]/ul >> a >> nth=4
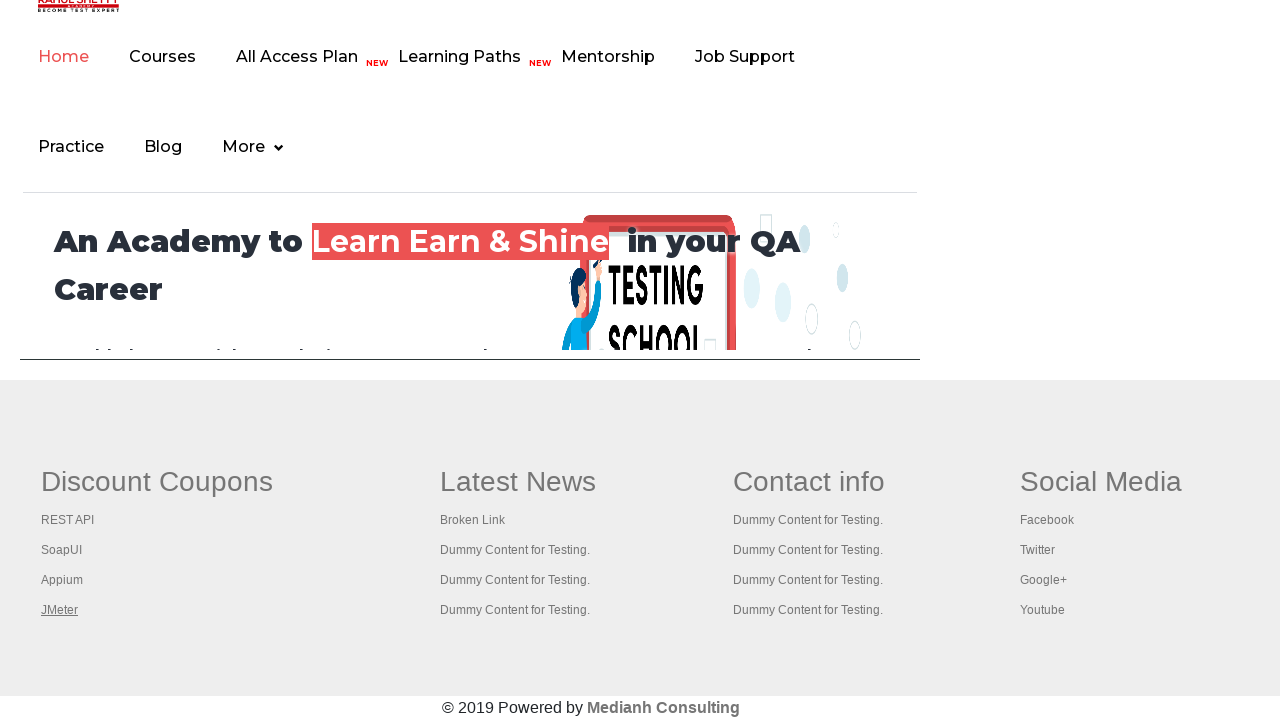

Waited 2 seconds after opening link 4
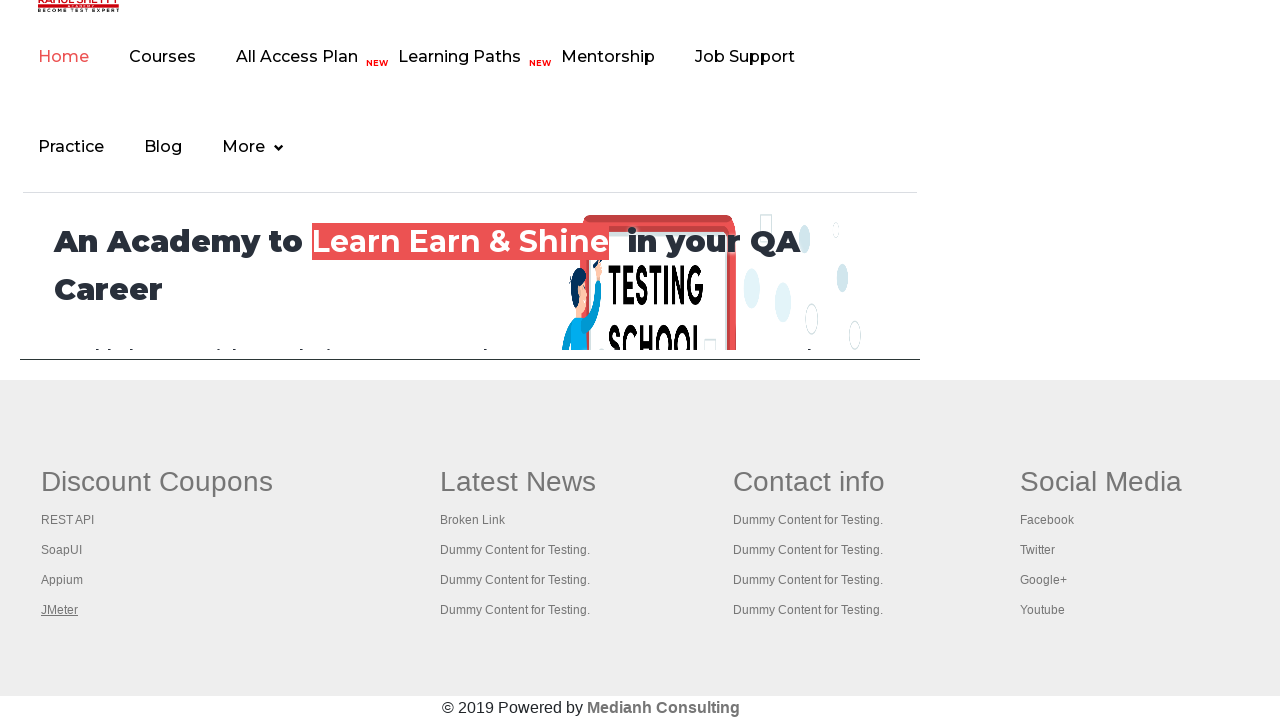

Retrieved all 5 opened tabs from context
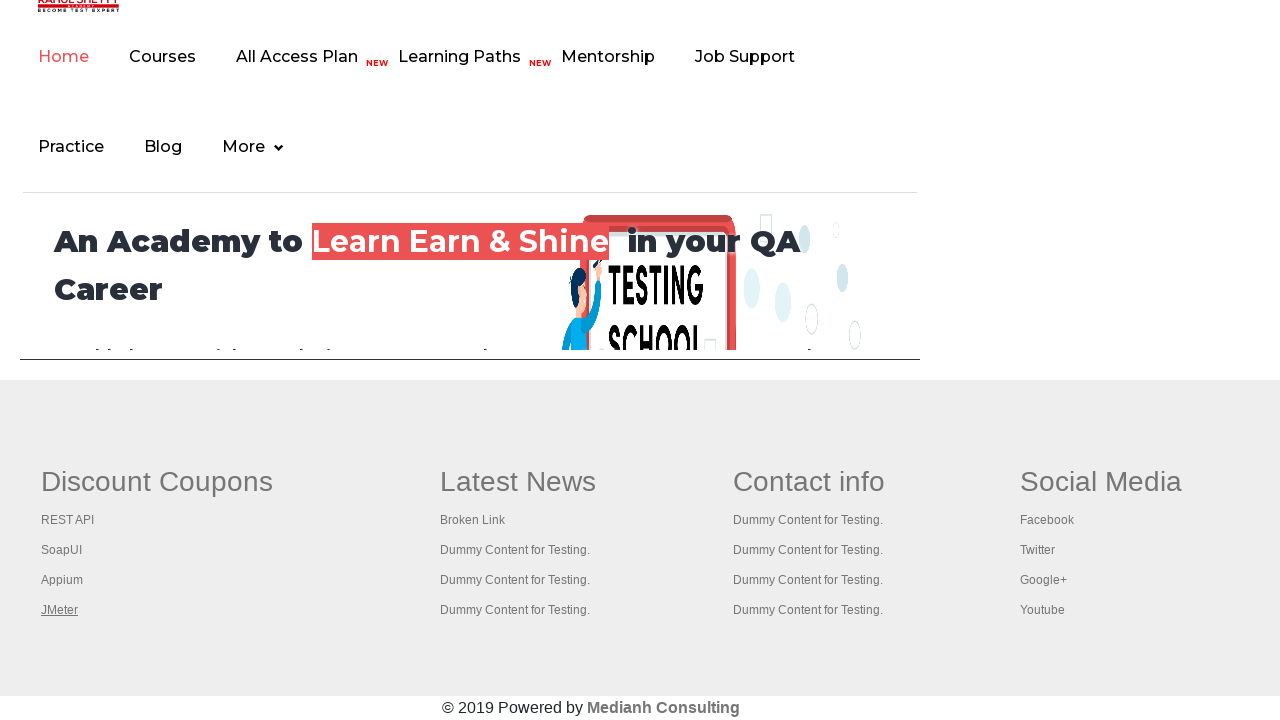

Brought tab to front
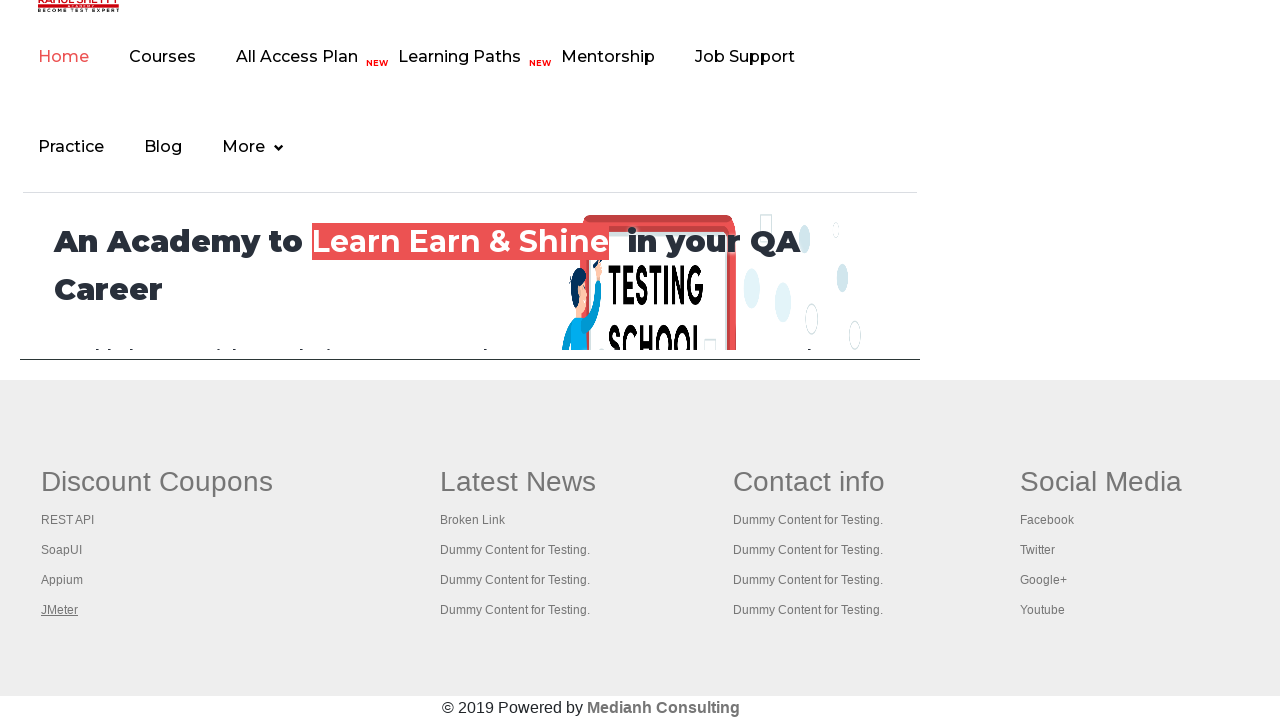

Tab loaded successfully (domcontentloaded state reached)
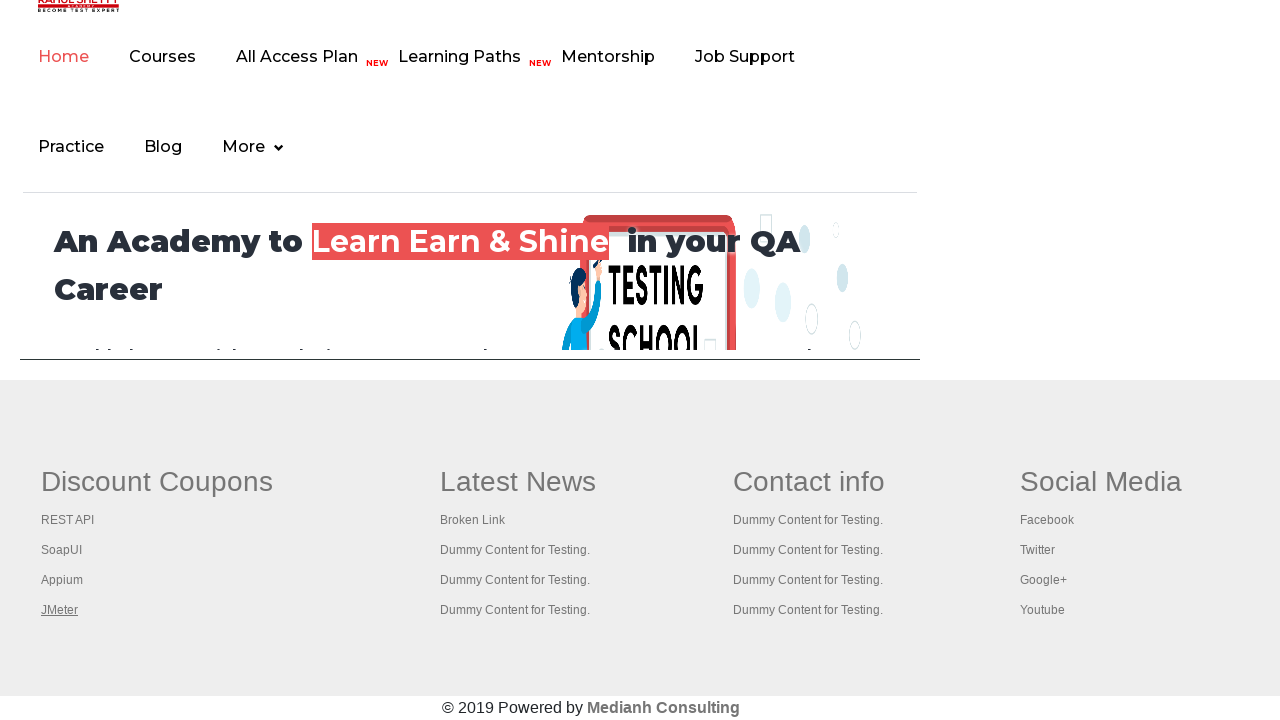

Brought tab to front
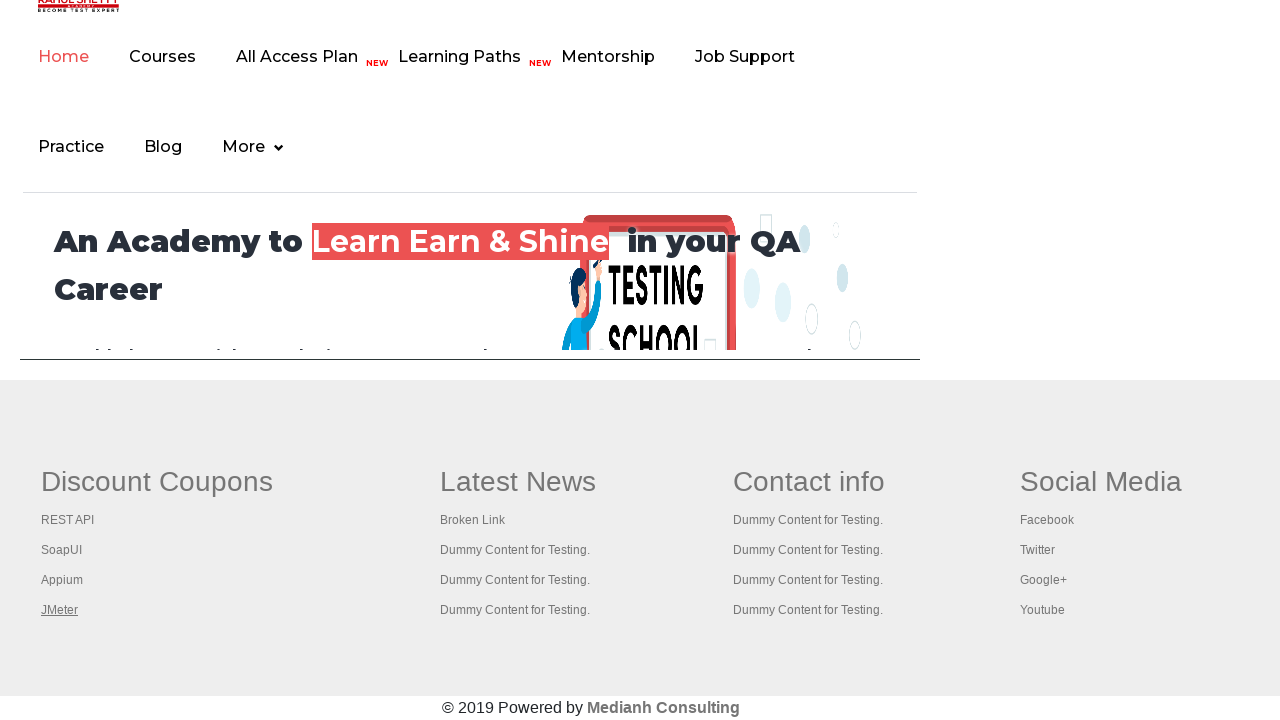

Tab loaded successfully (domcontentloaded state reached)
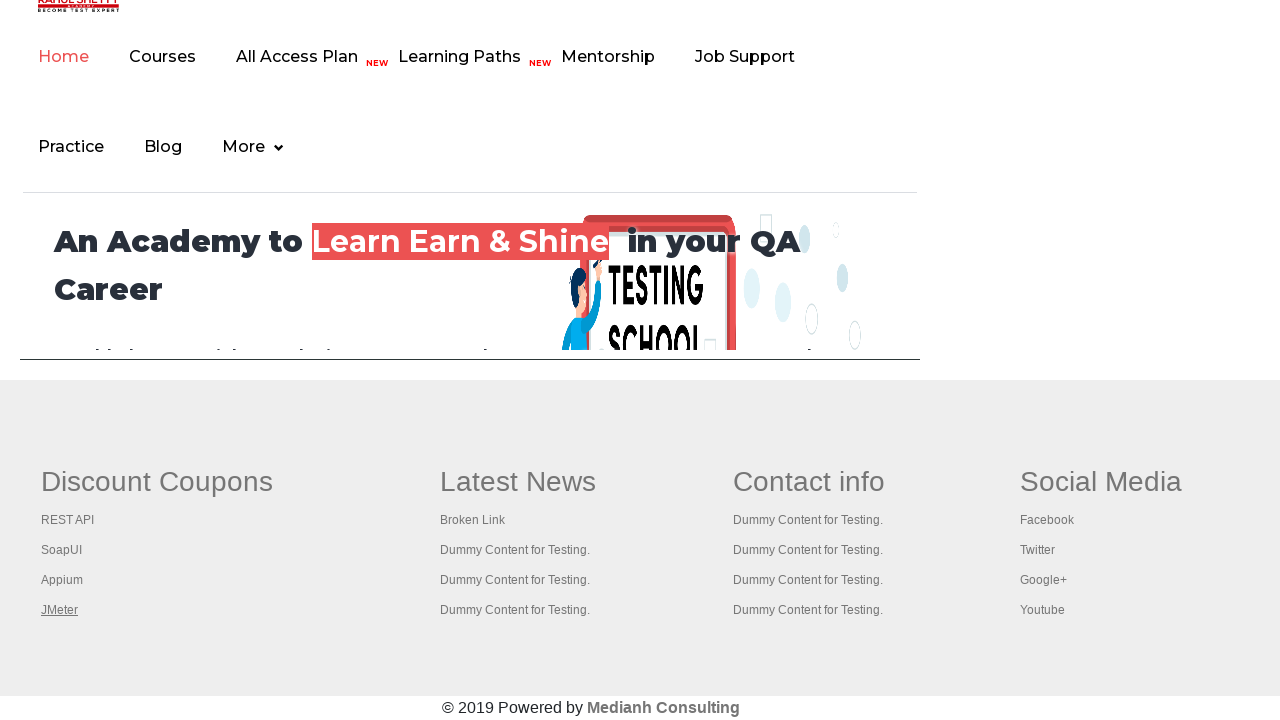

Brought tab to front
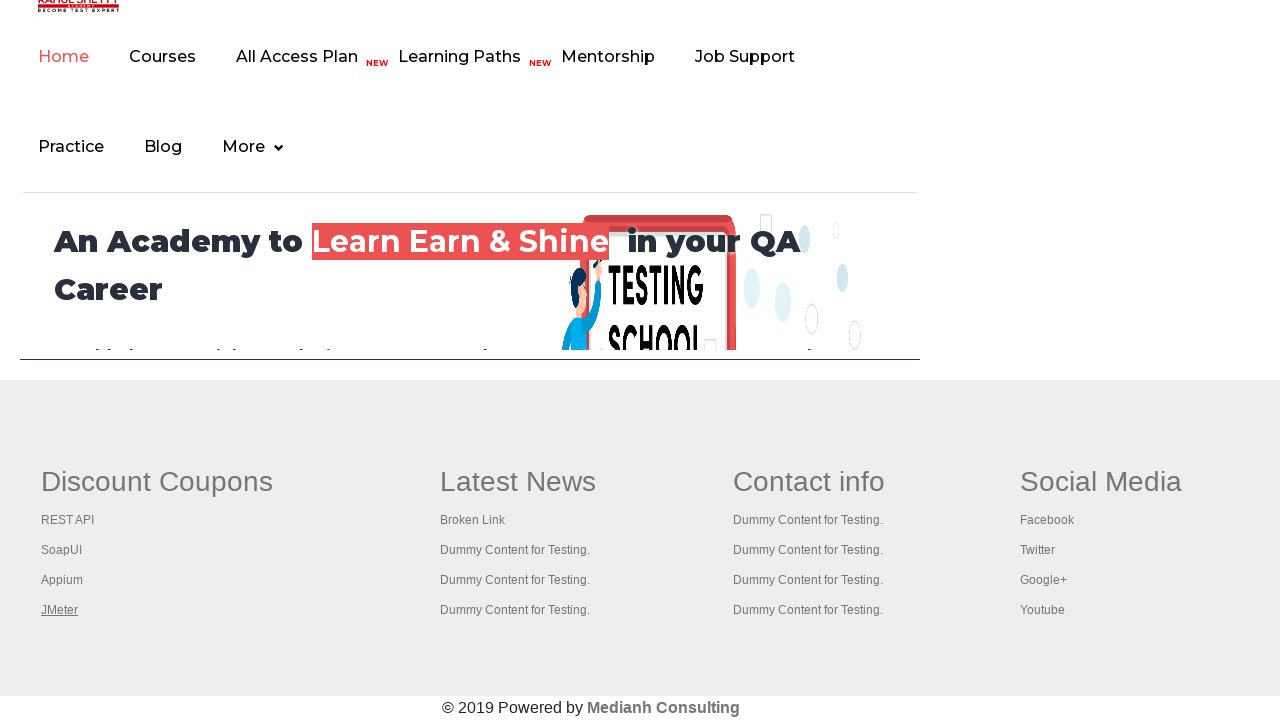

Tab loaded successfully (domcontentloaded state reached)
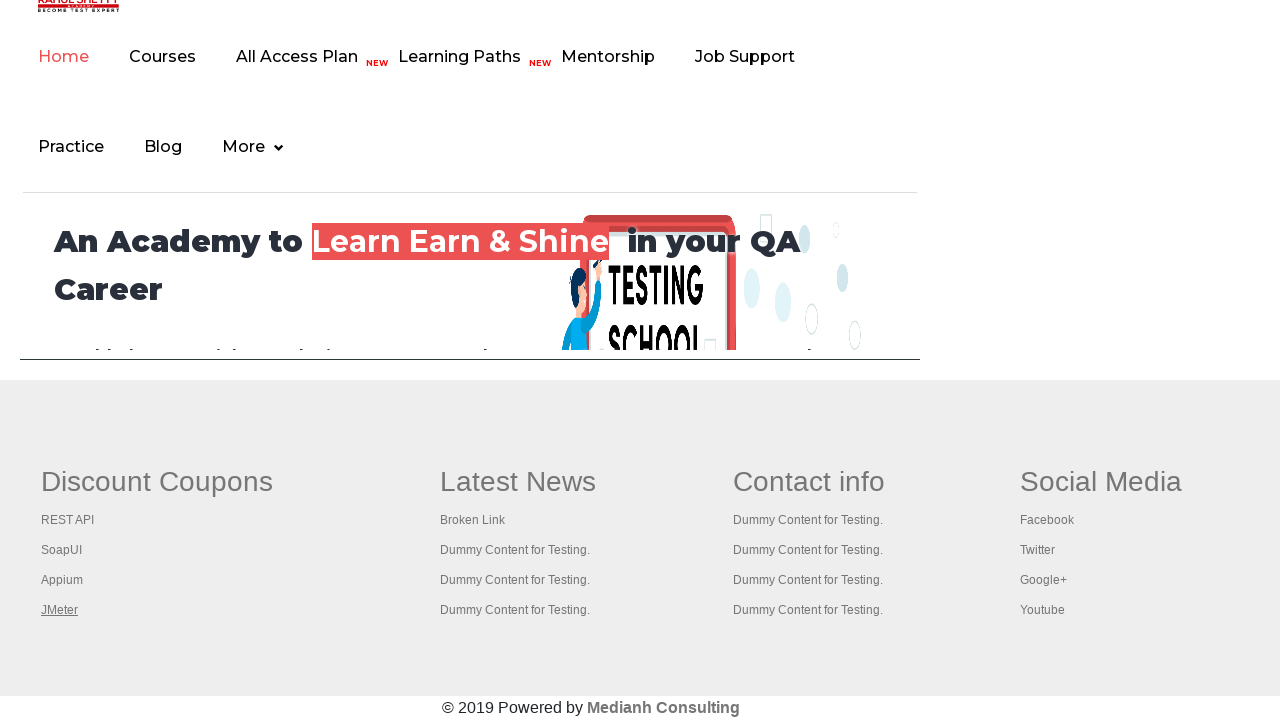

Brought tab to front
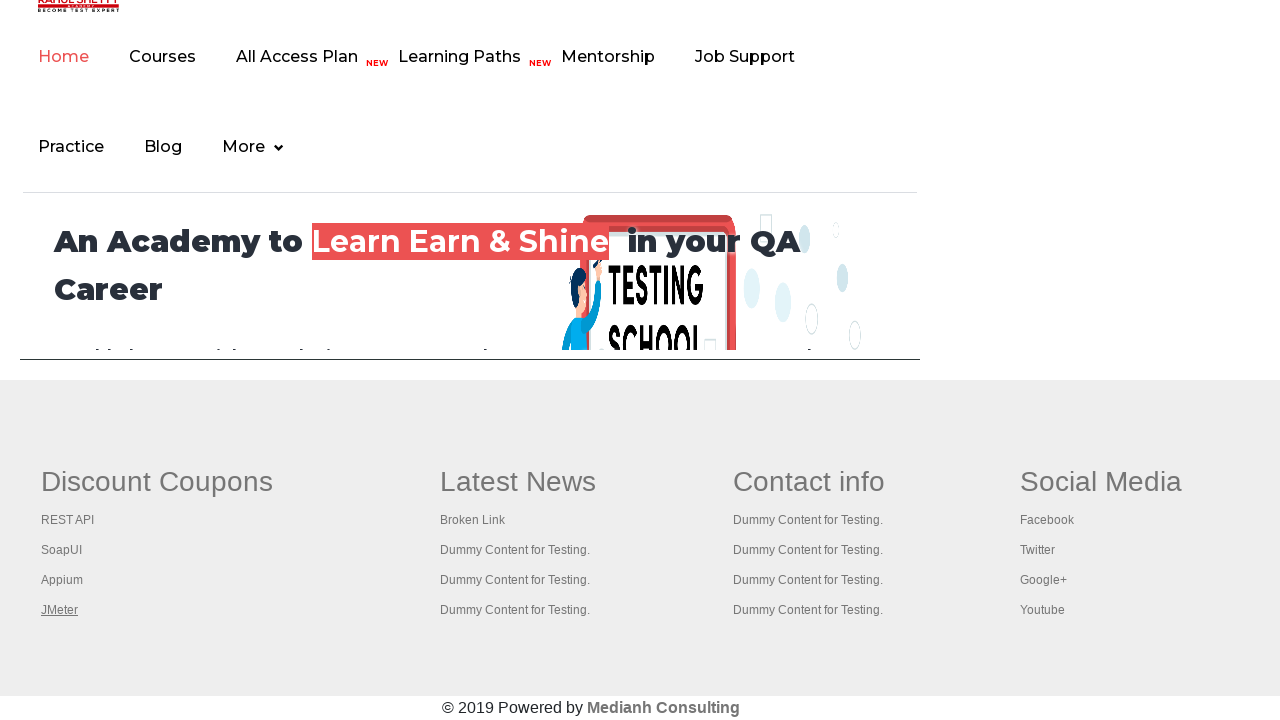

Tab loaded successfully (domcontentloaded state reached)
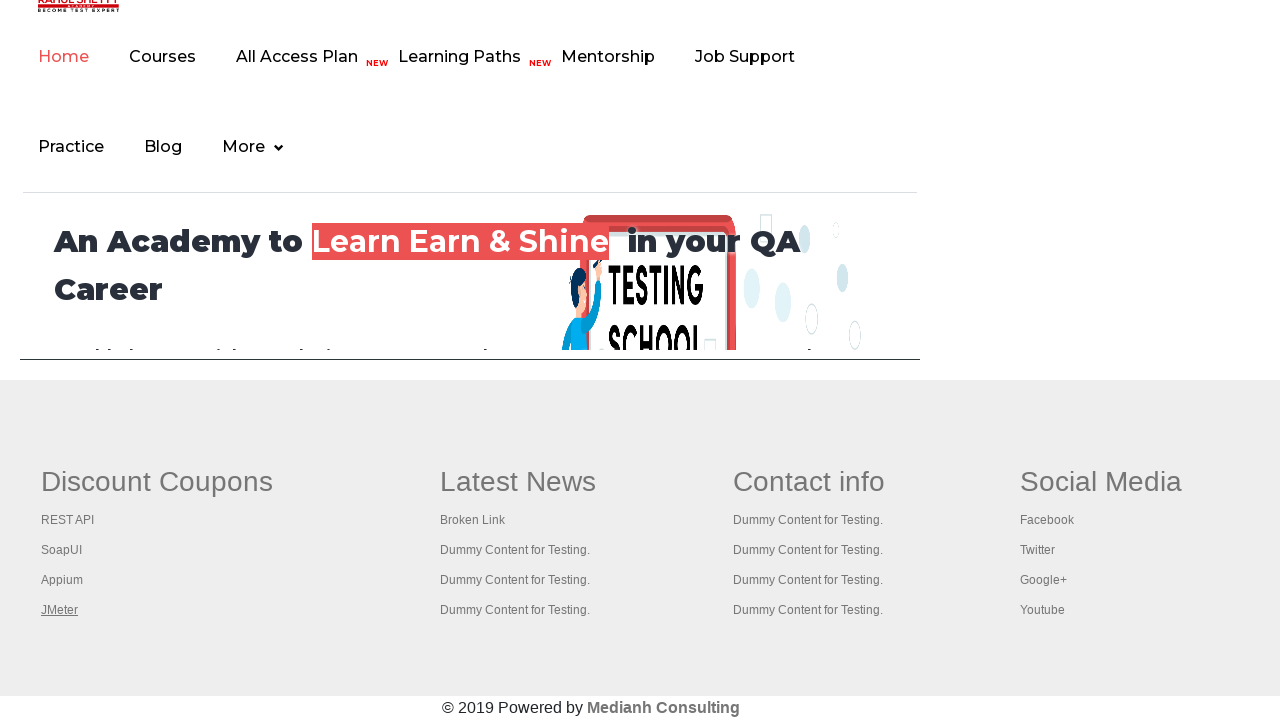

Brought tab to front
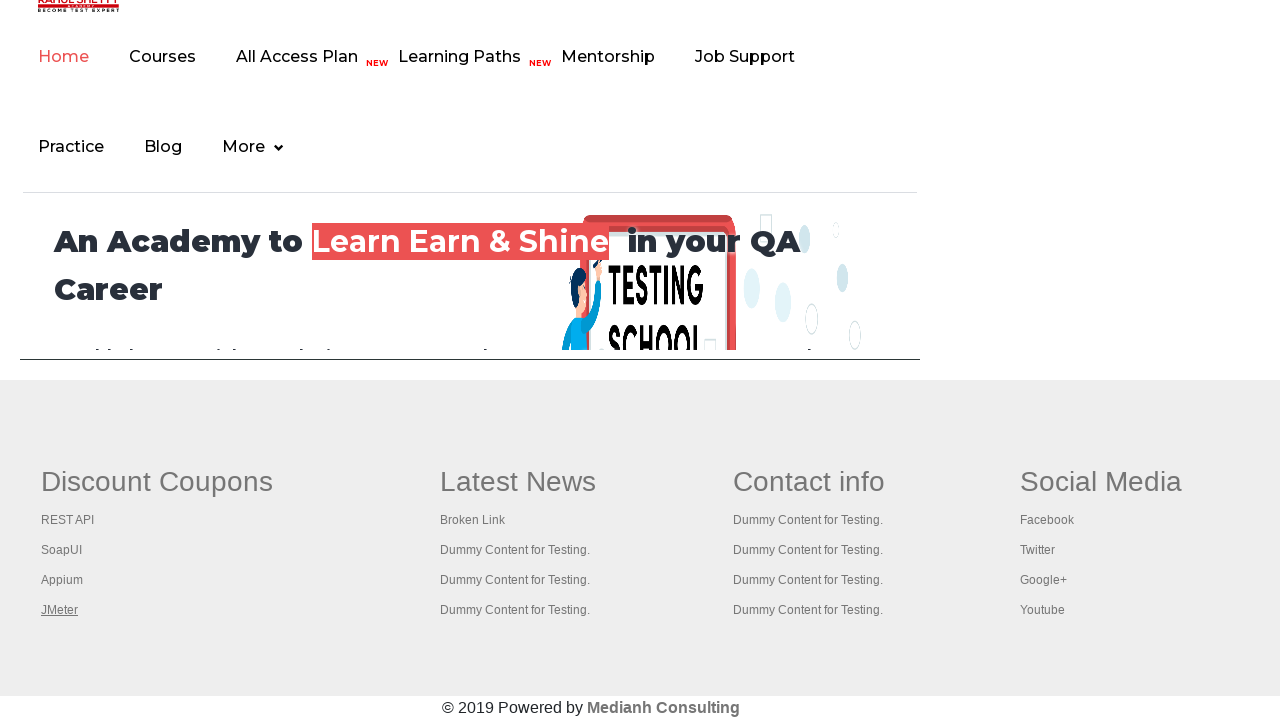

Tab loaded successfully (domcontentloaded state reached)
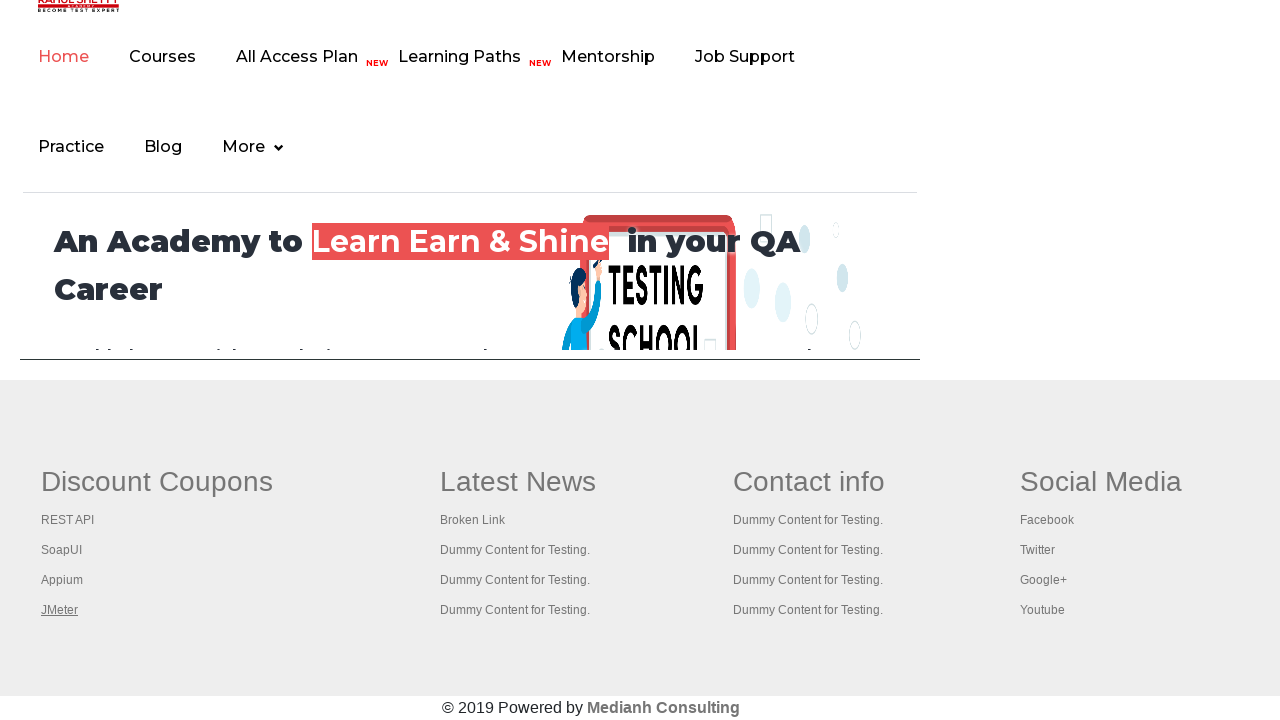

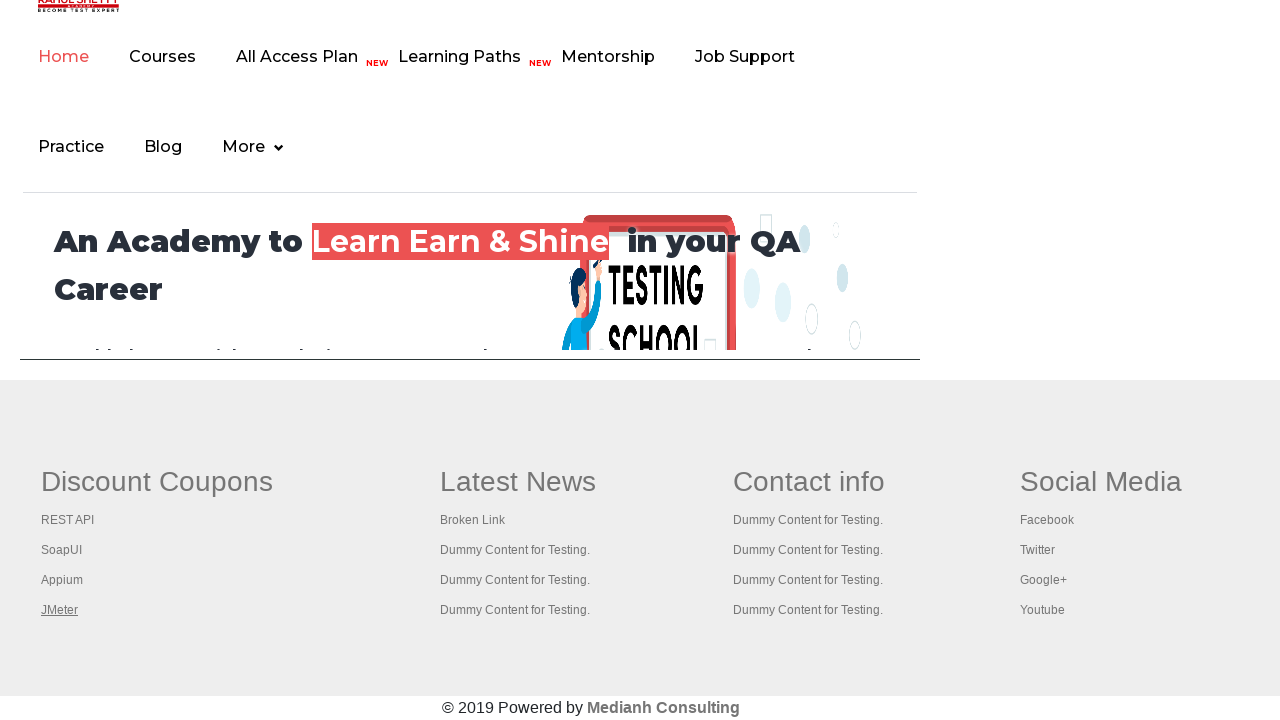